Tests auto-suggest dropdown functionality by typing a partial country name and selecting the matching suggestion from the dropdown list

Starting URL: https://rahulshettyacademy.com/dropdownsPractise/

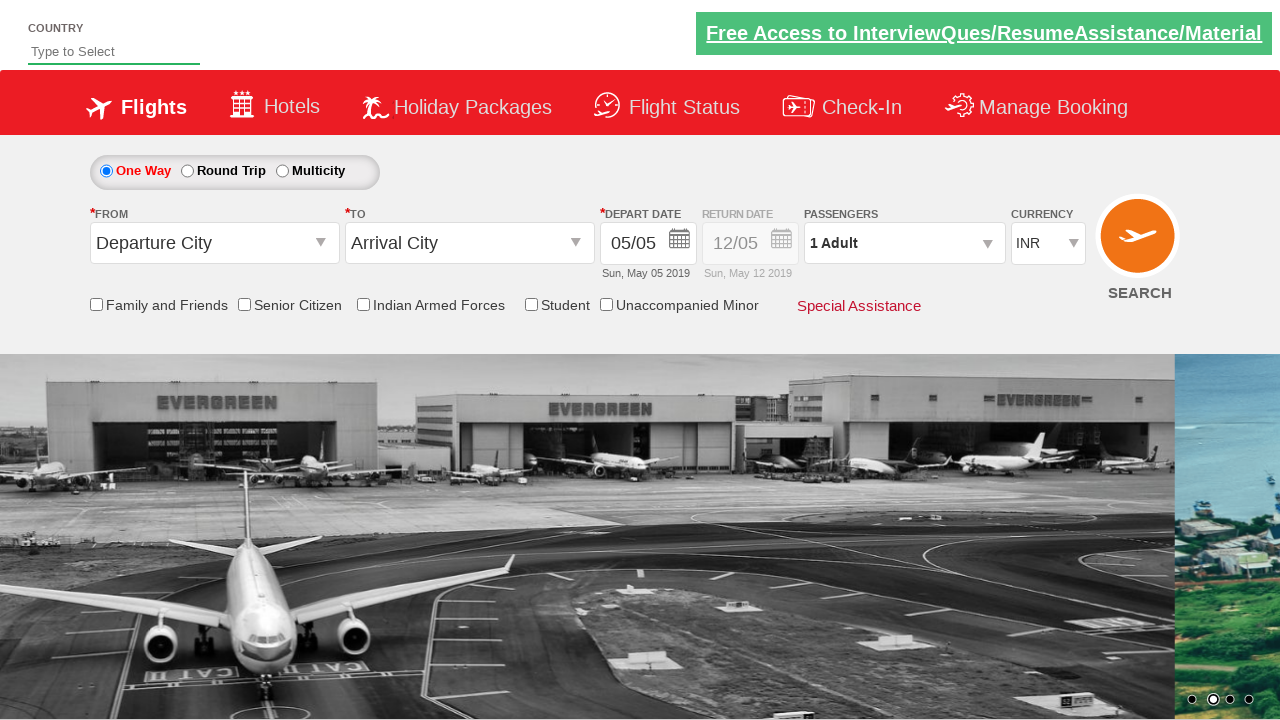

Navigated to AutoSuggestive test page
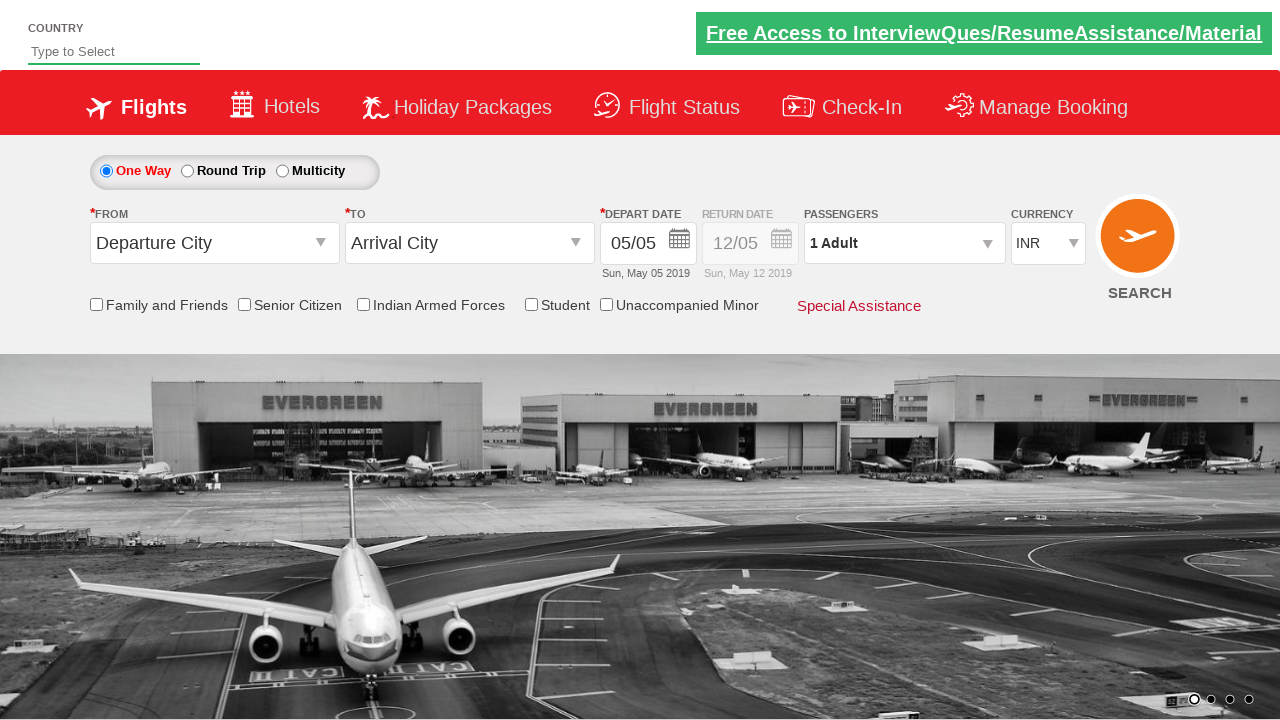

Typed 'ind' into the auto-suggest input field on #autosuggest
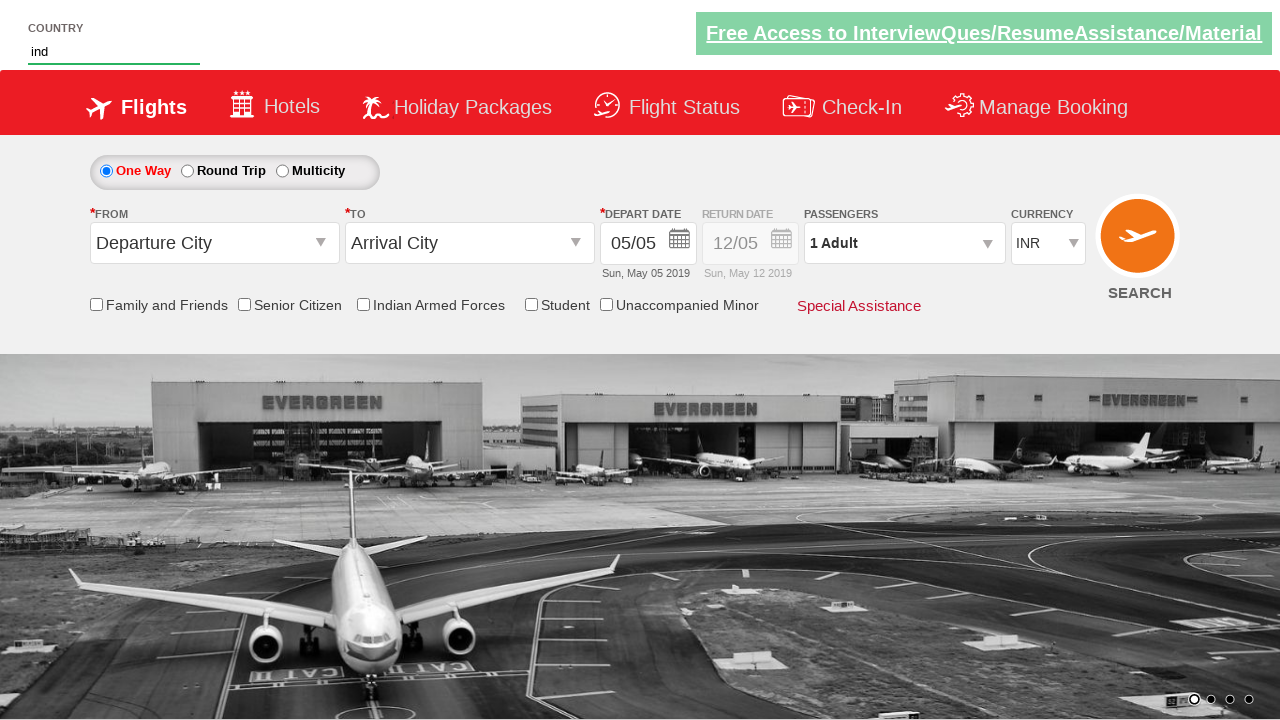

Auto-suggest dropdown suggestions appeared
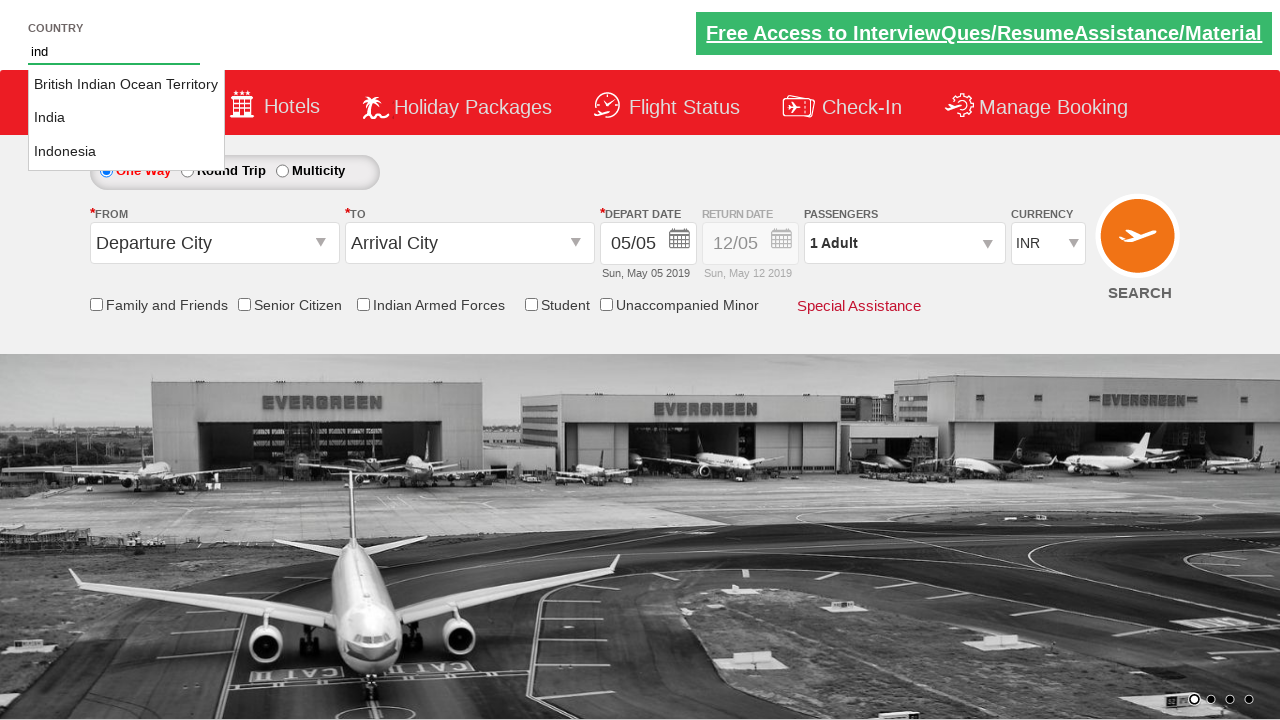

Selected 'India' from the auto-suggest dropdown at (126, 118) on li.ui-menu-item a:text-is('India')
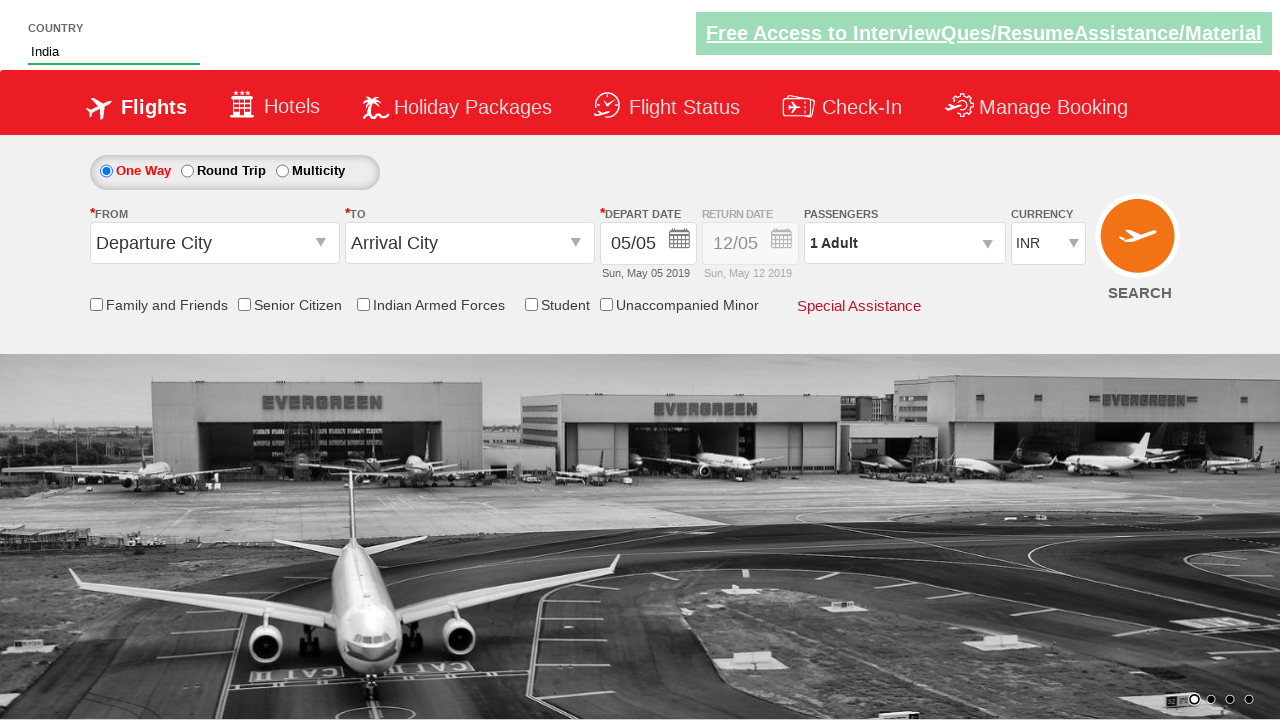

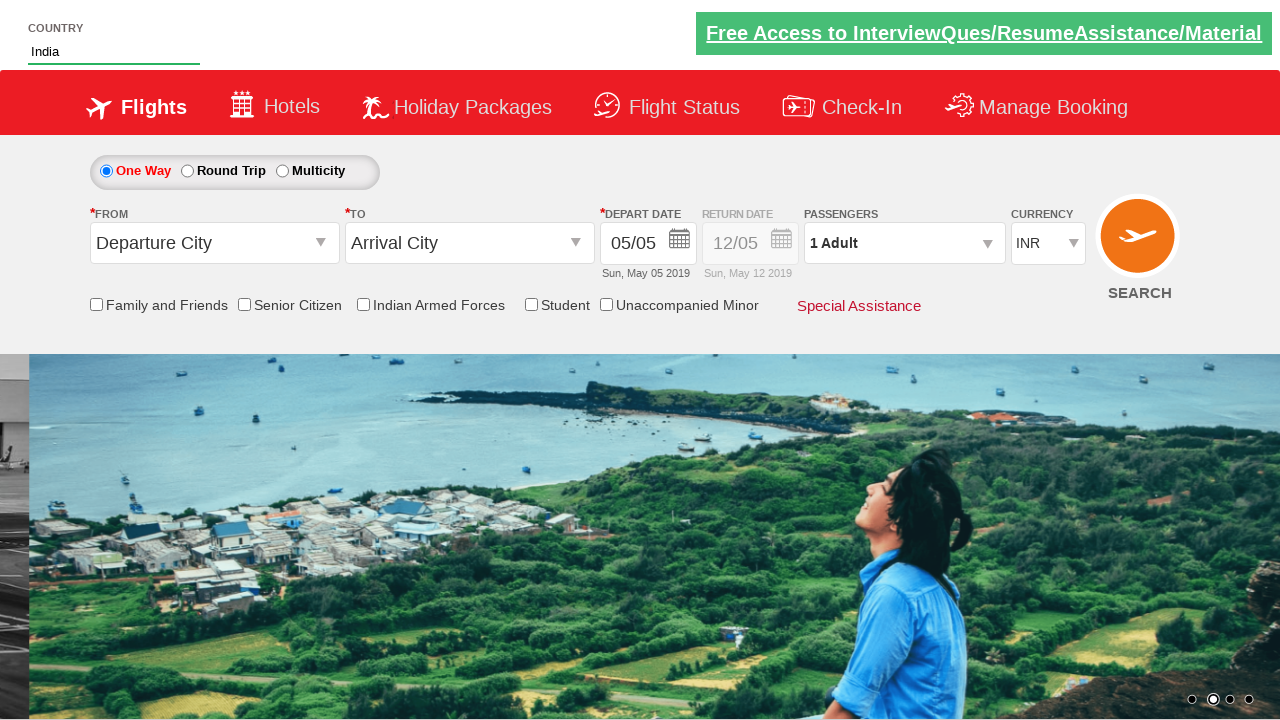